Tests login error functionality by attempting to log in with a locked out user and verifying the error message is displayed correctly

Starting URL: https://www.saucedemo.com/

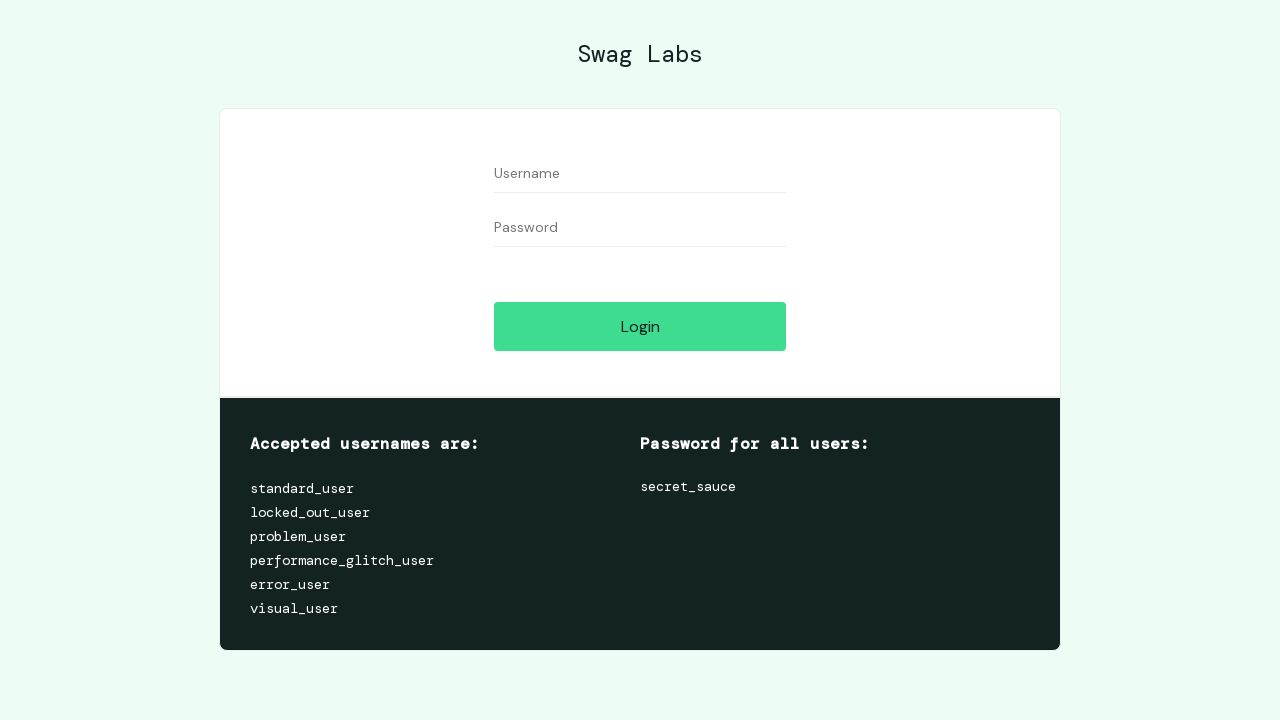

Filled username field with 'locked_out_user' on #user-name
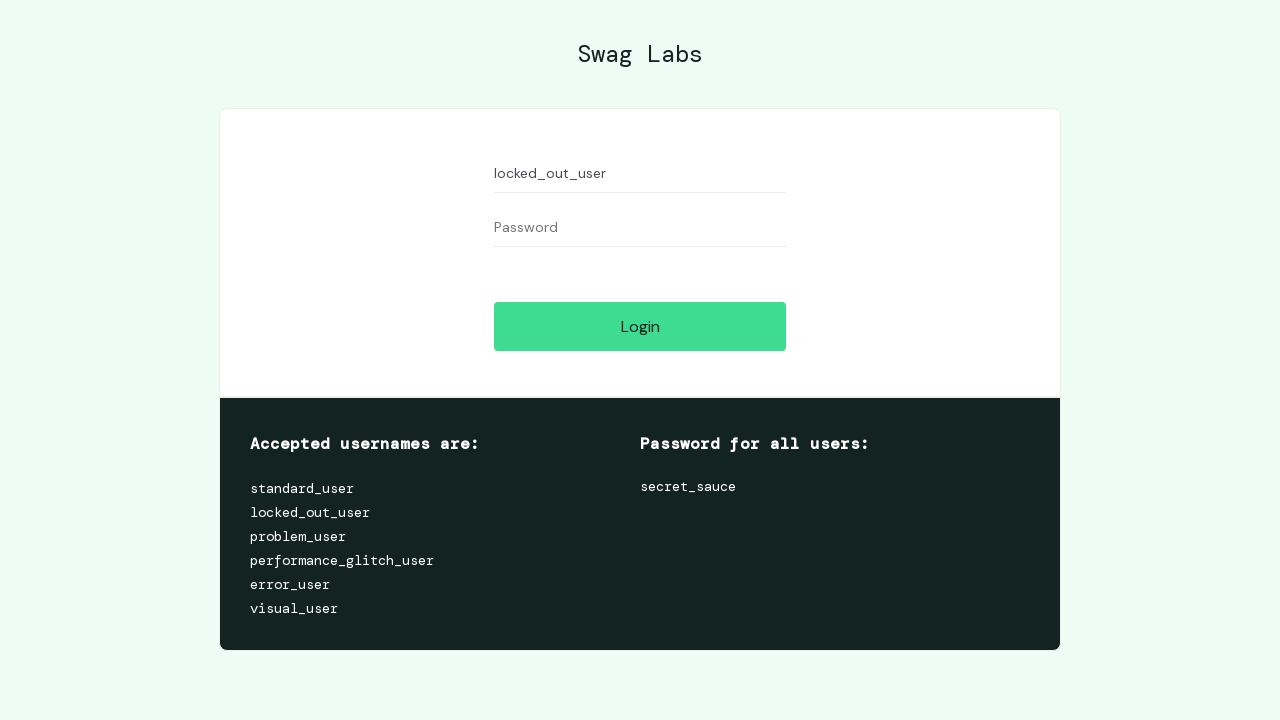

Filled password field with 'secret_sauce' on #password
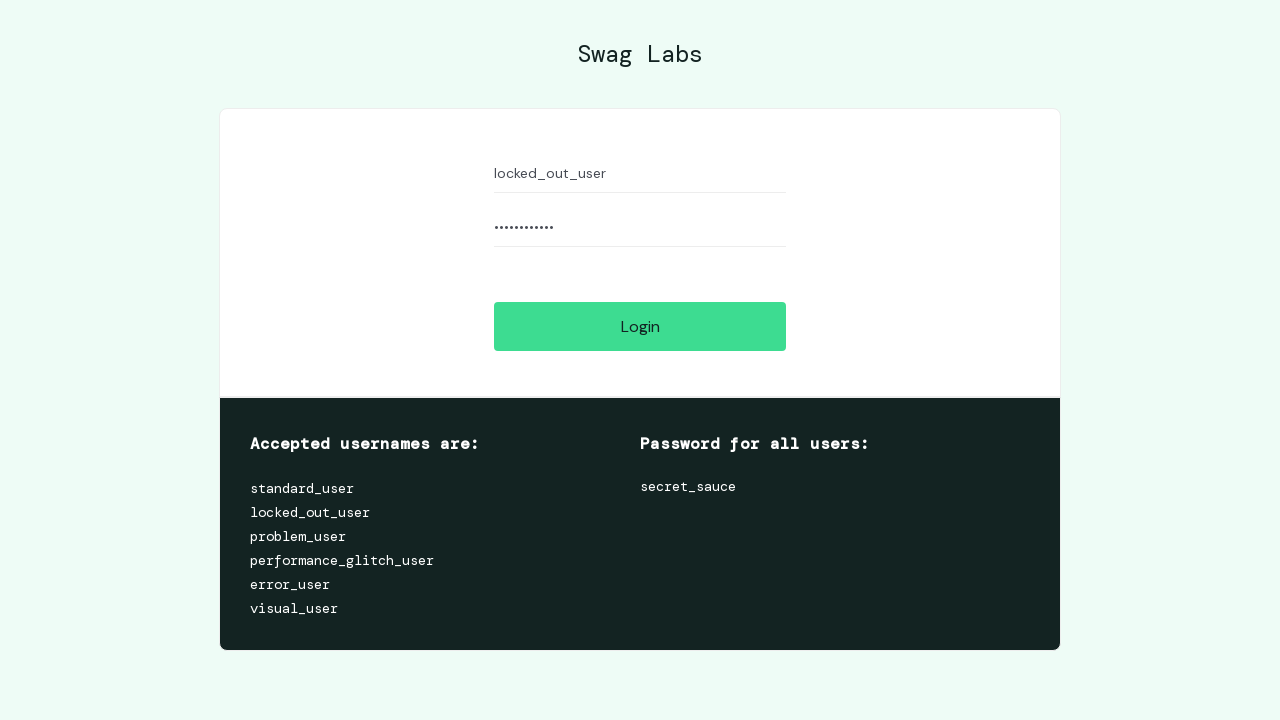

Clicked login button at (640, 326) on #login-button
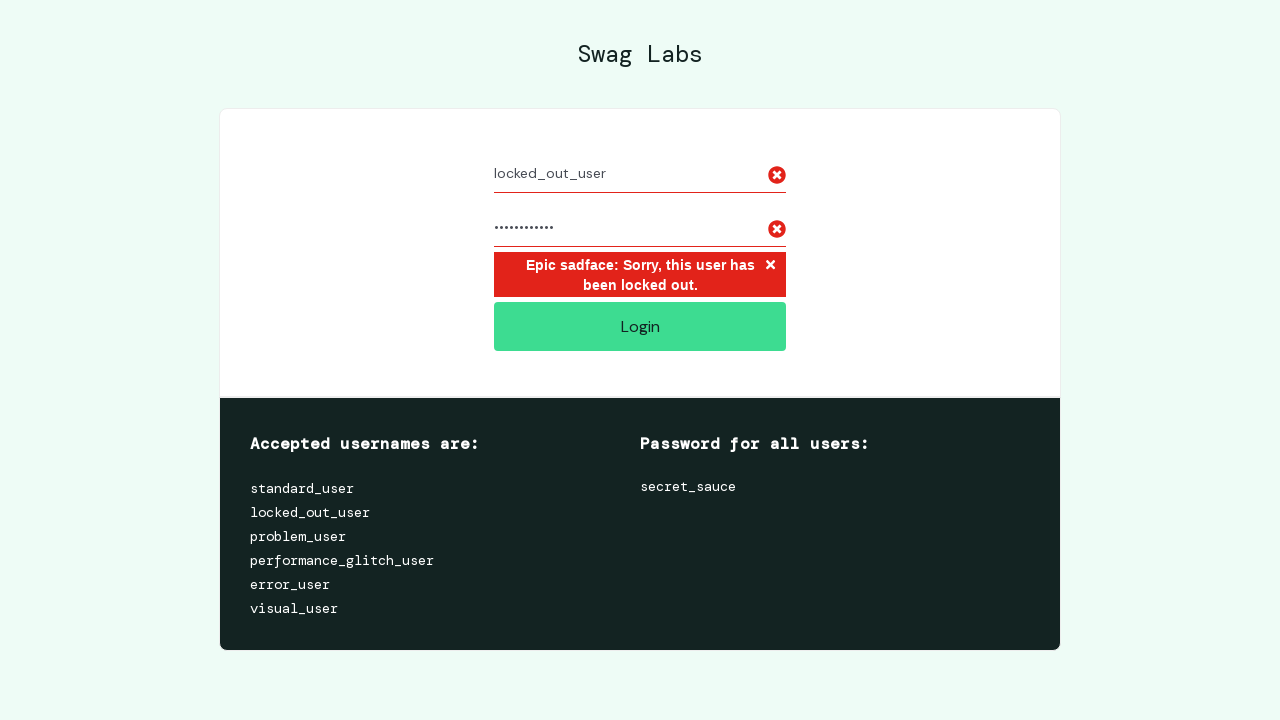

Error message container appeared
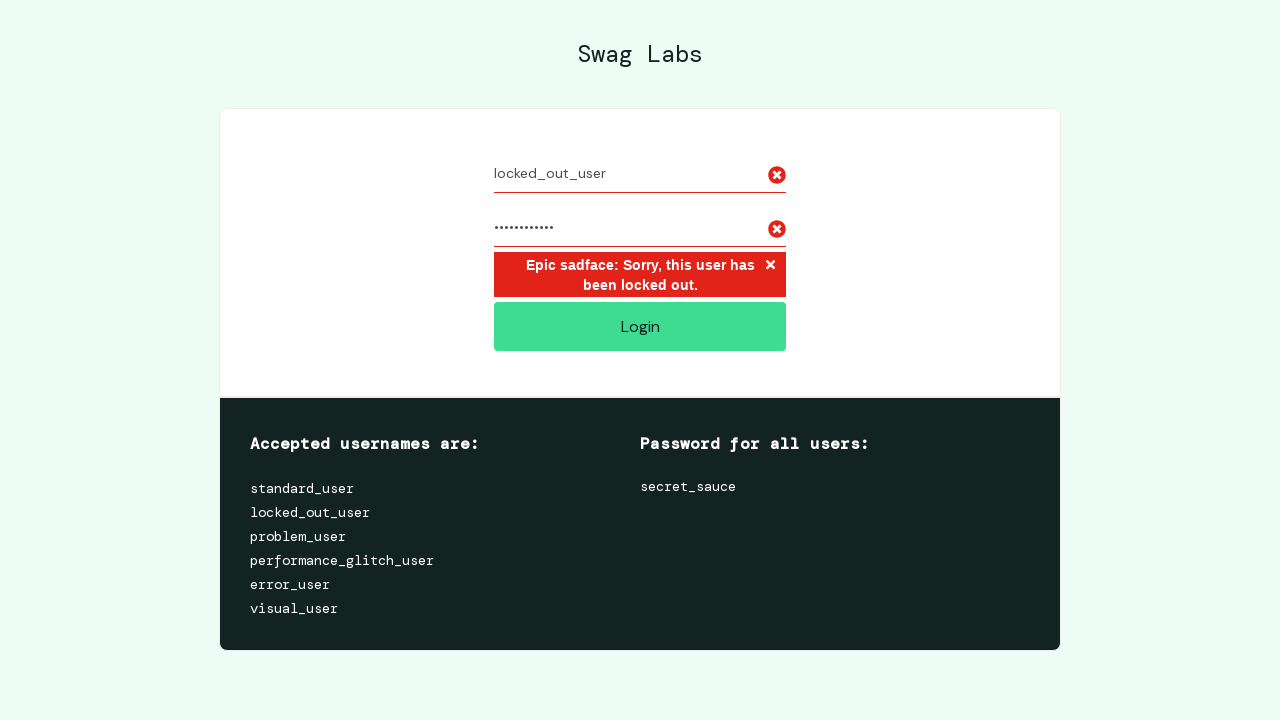

Retrieved error message text content
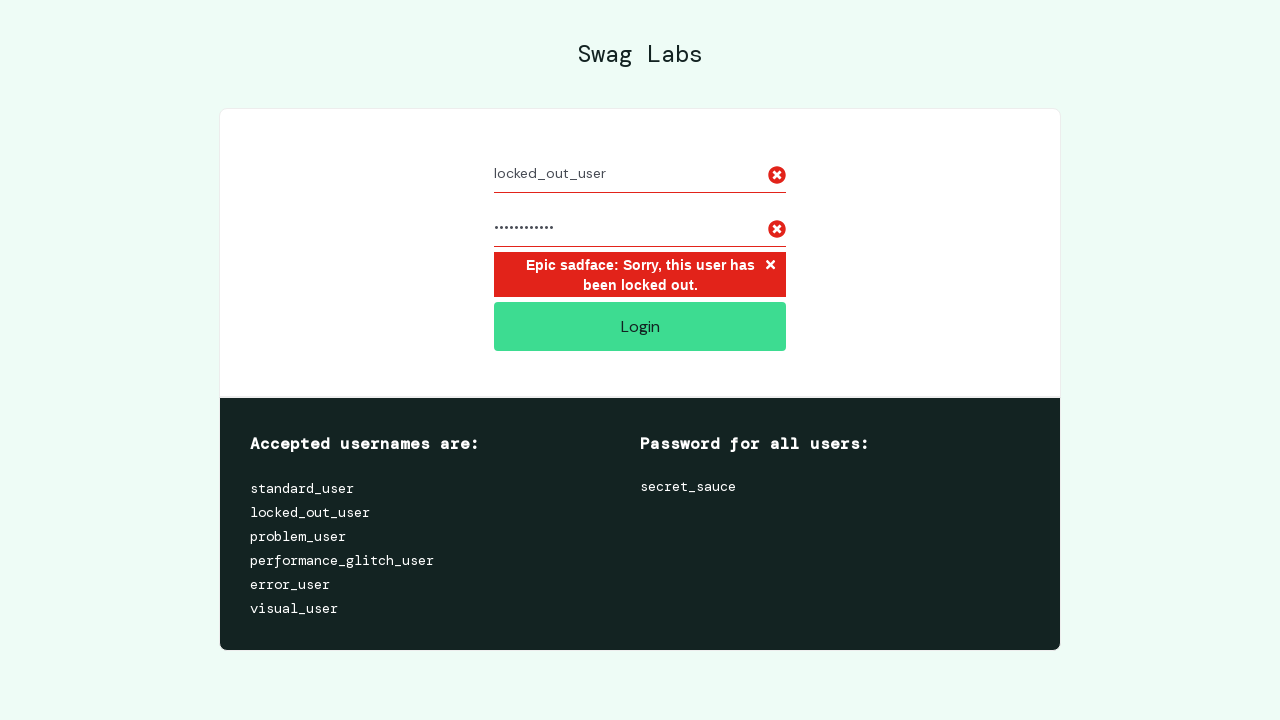

Verified error message contains 'Sorry, this user has been locked out.'
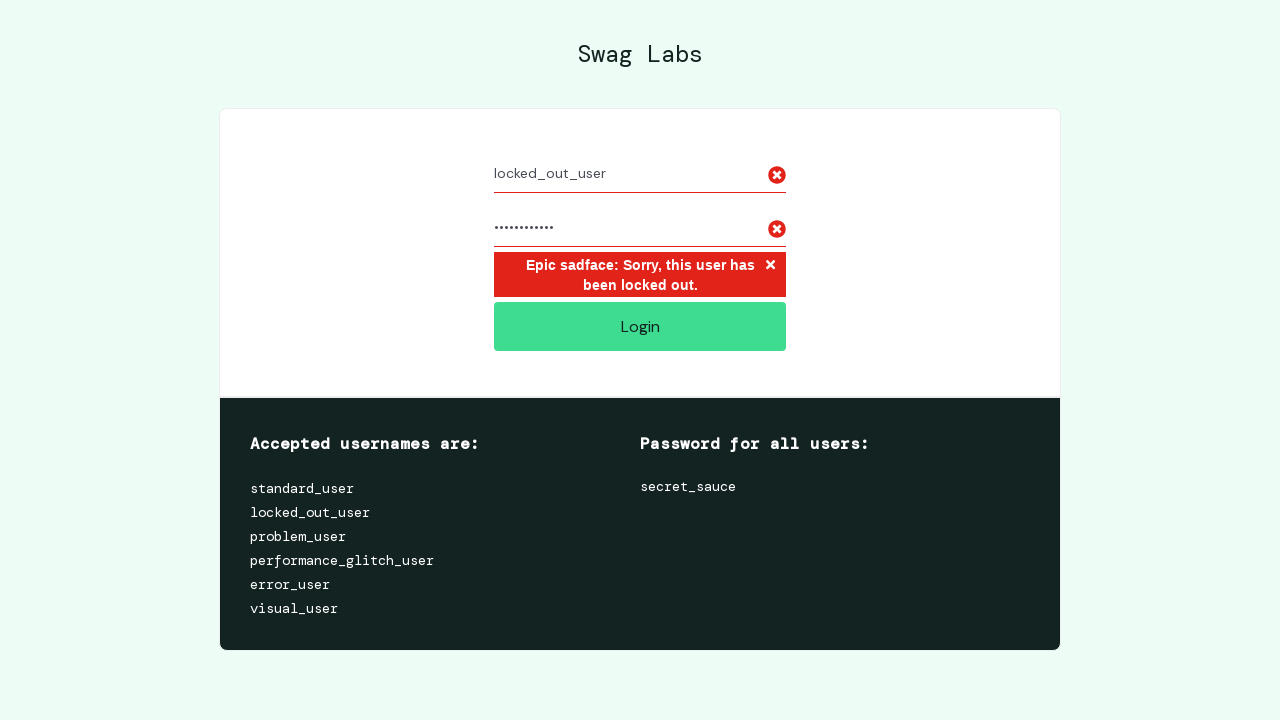

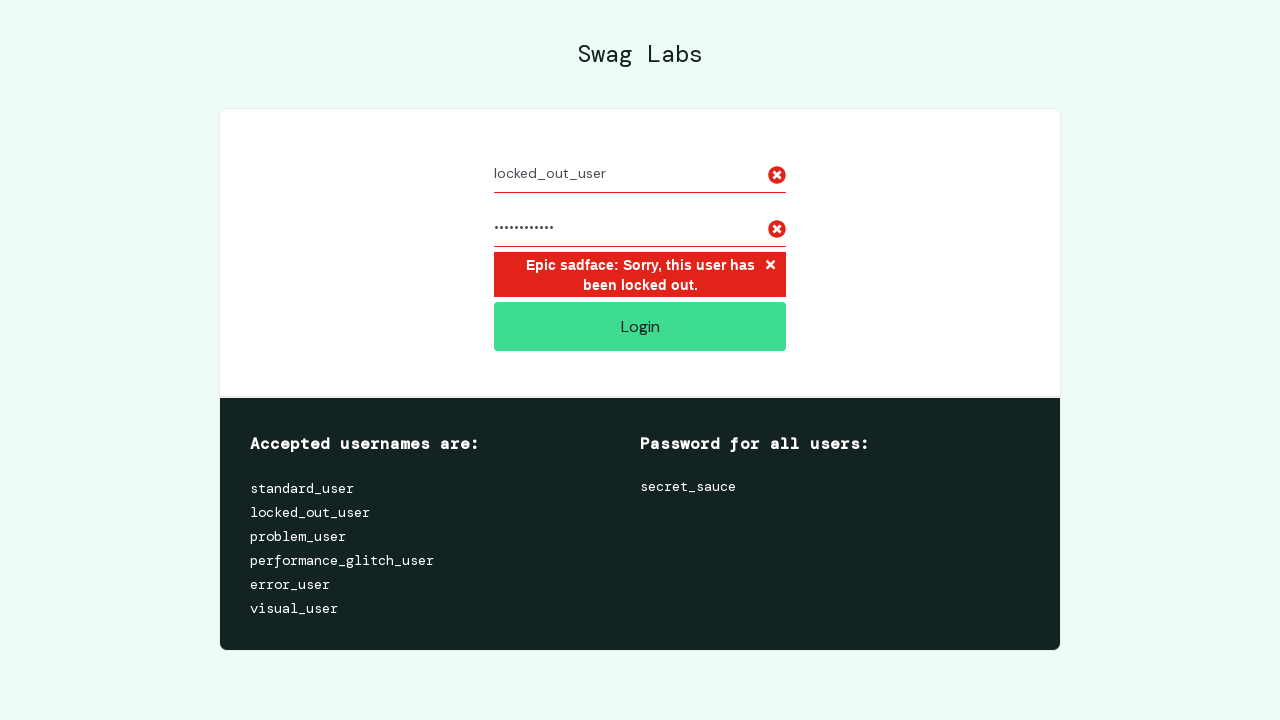